Tests mouse hover functionality by hovering over an element

Starting URL: https://rahulshettyacademy.com/AutomationPractice/

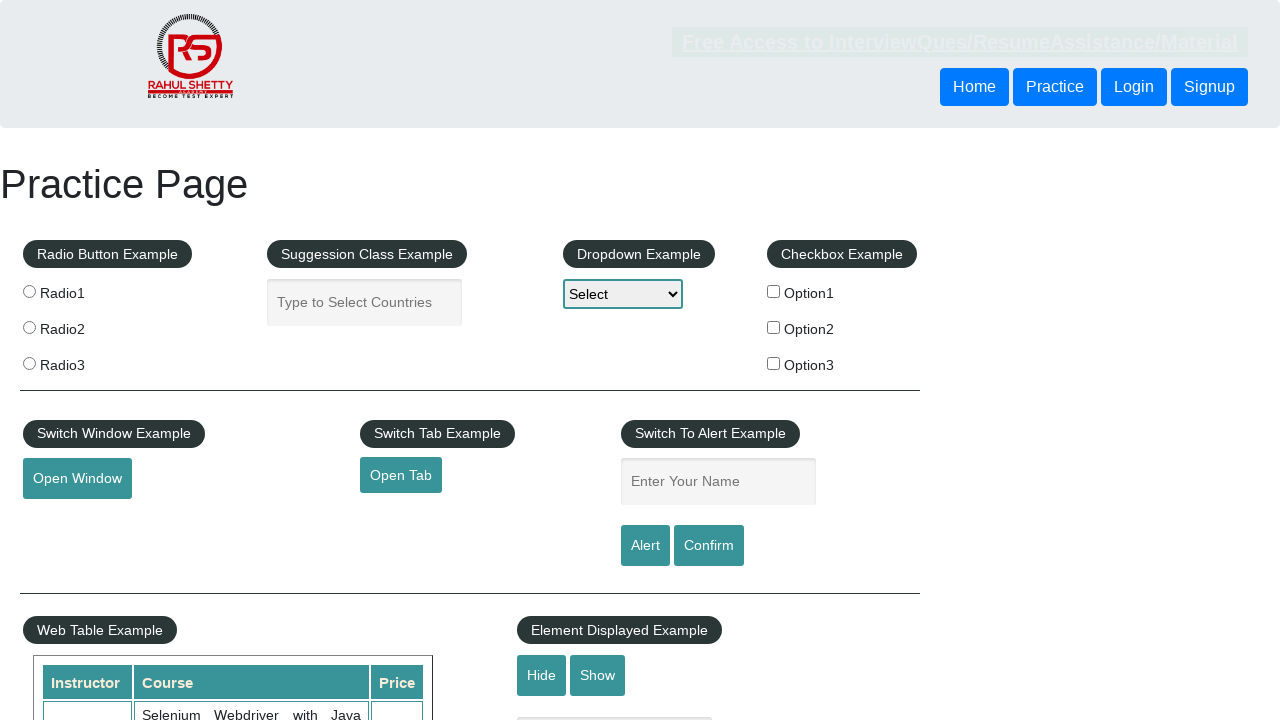

Hovered over the mouse hover element at (83, 361) on #mousehover
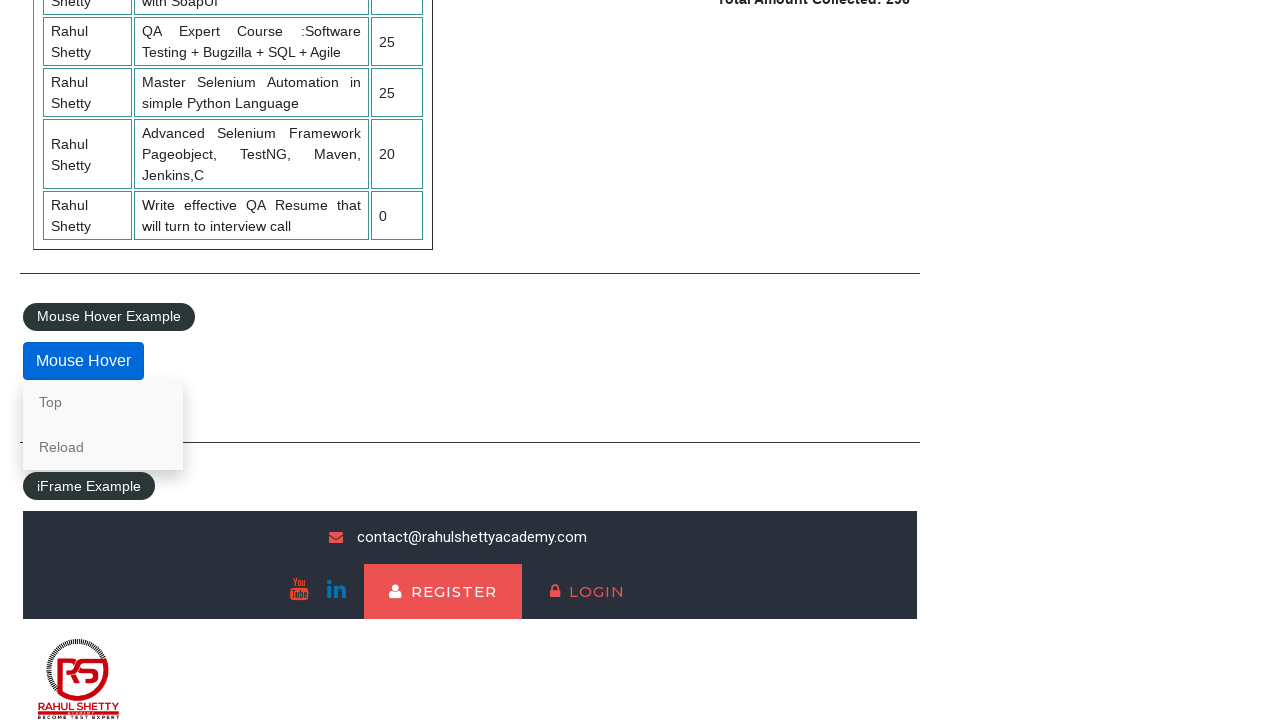

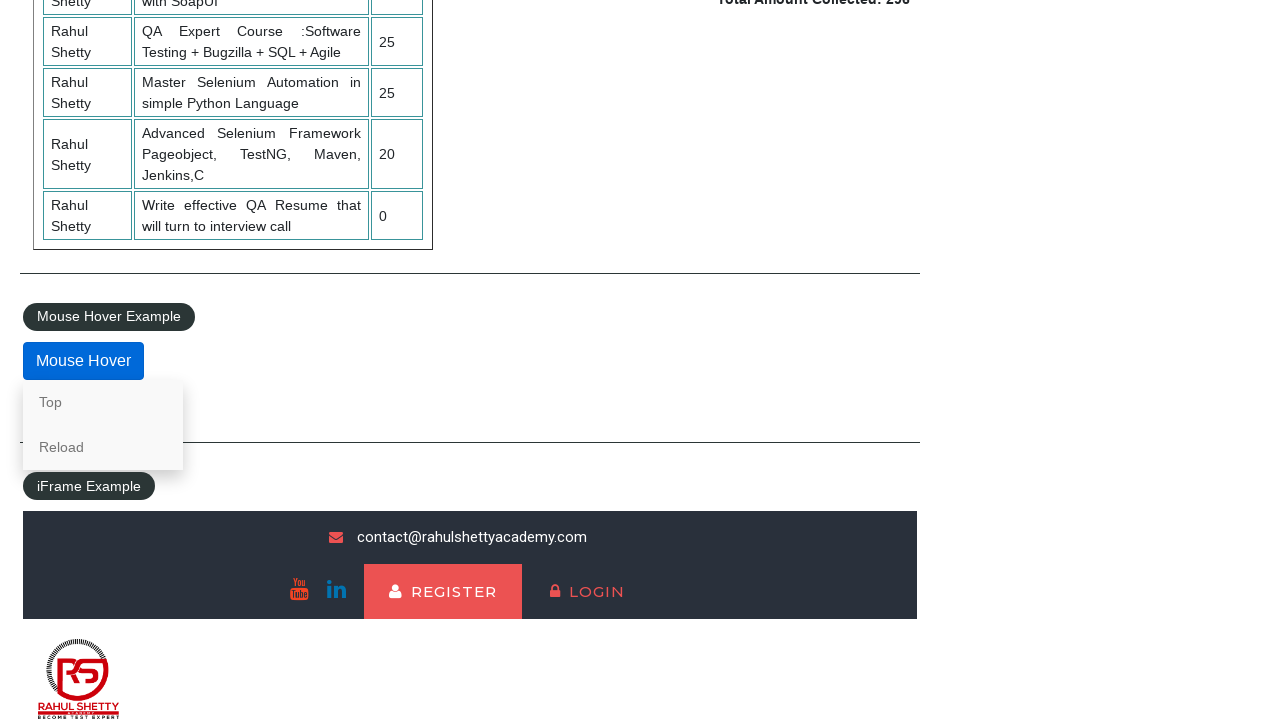